Navigates to the TechPro Education website homepage

Starting URL: https://www.techproeducation.com

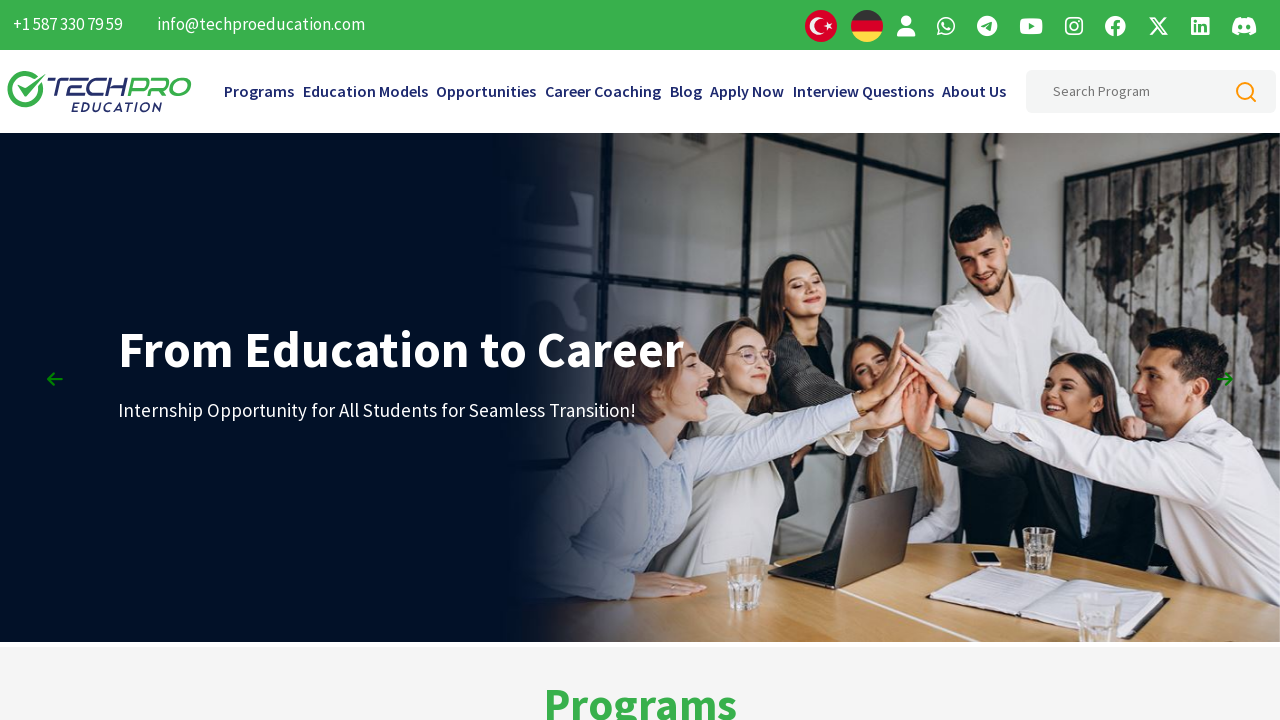

Navigated to TechPro Education website homepage
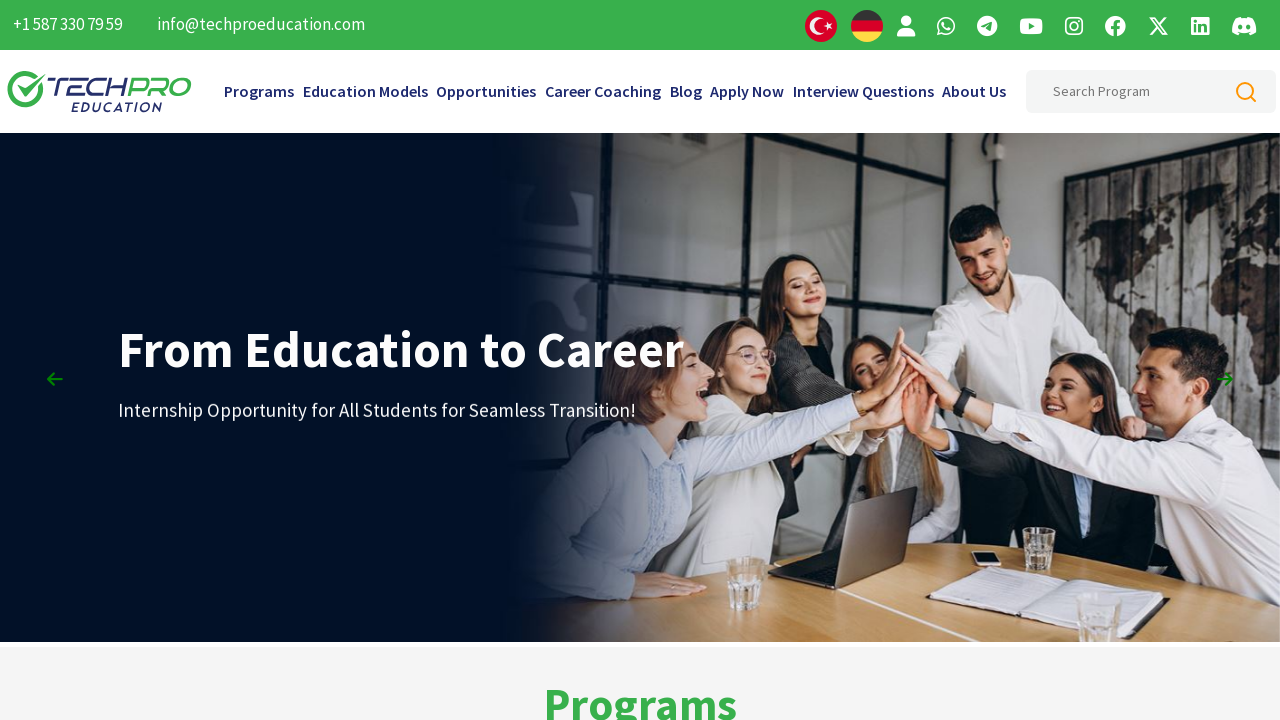

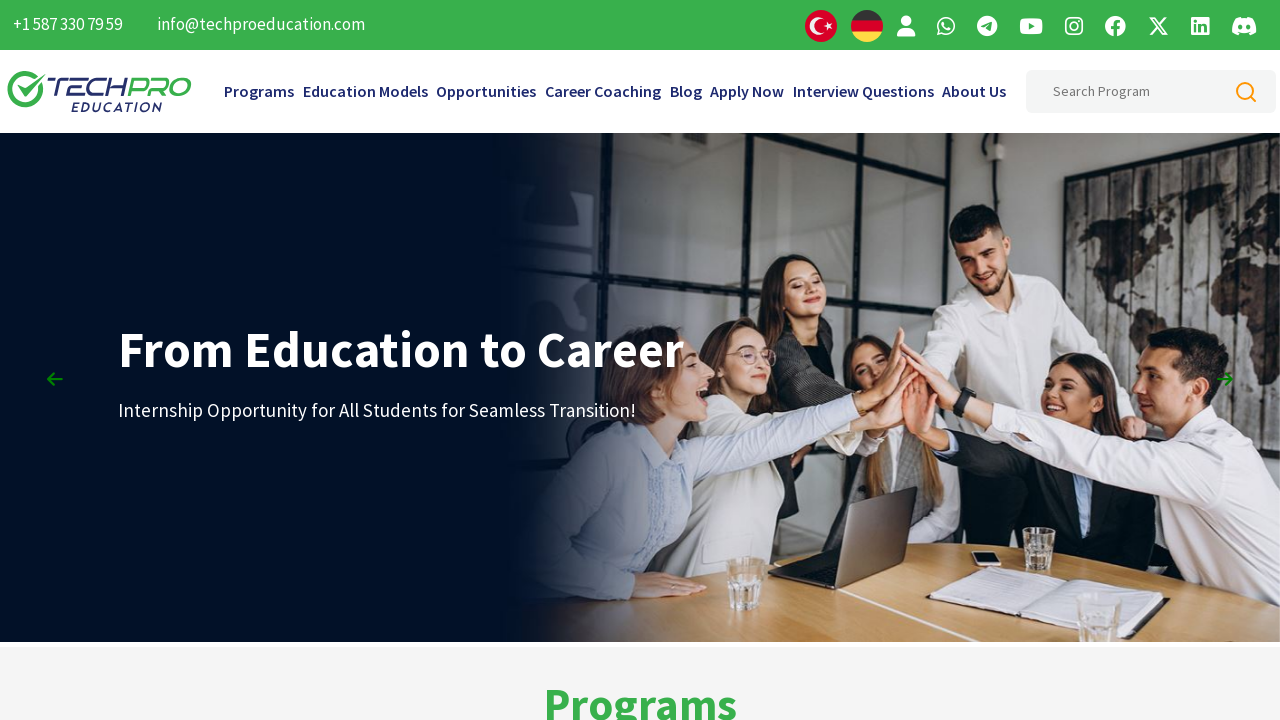